Navigates to Applitools demo page and clicks the login button to navigate to the app window

Starting URL: https://demo.applitools.com

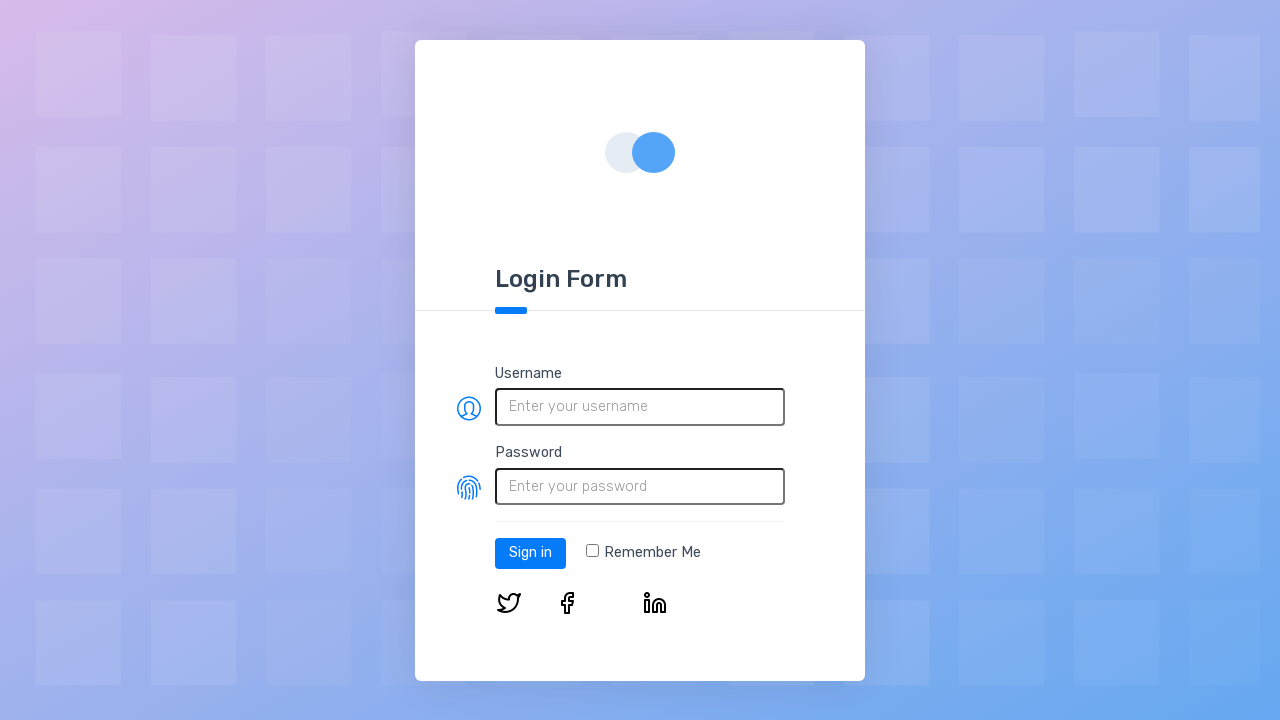

Applitools demo home page loaded - login button ready
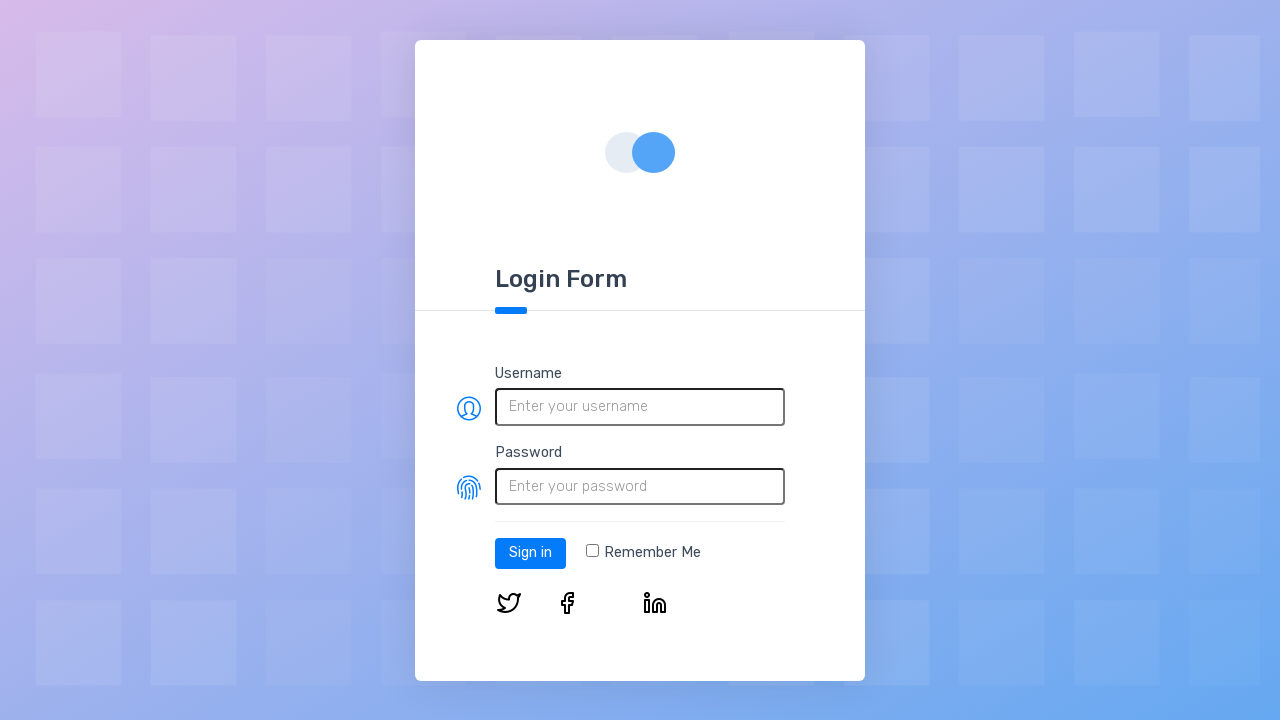

Clicked login button to navigate to app window at (530, 553) on #log-in
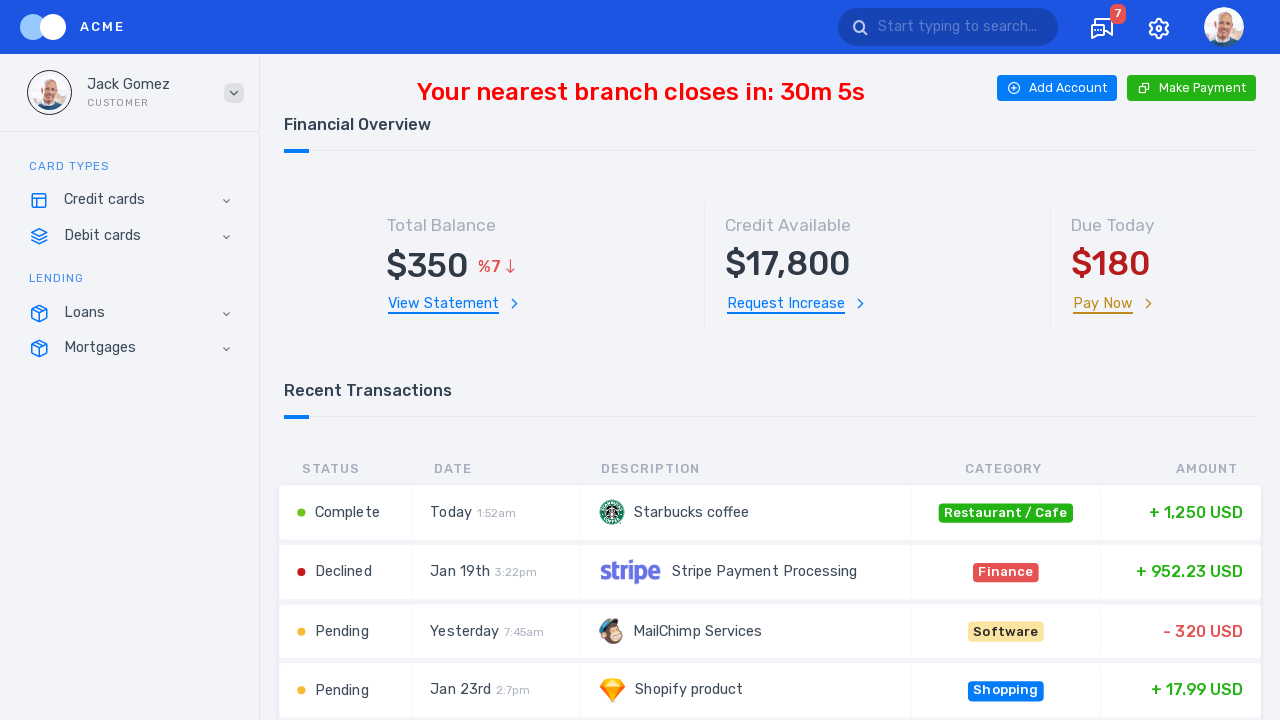

App window loaded after login navigation
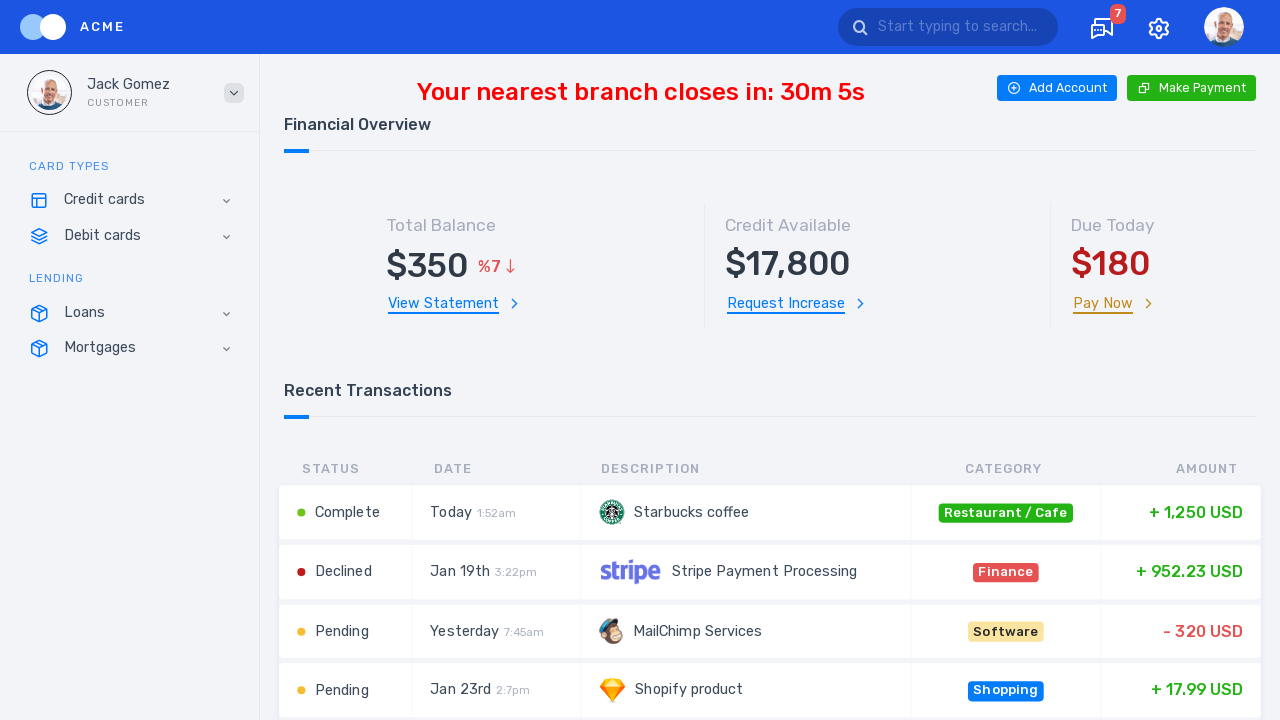

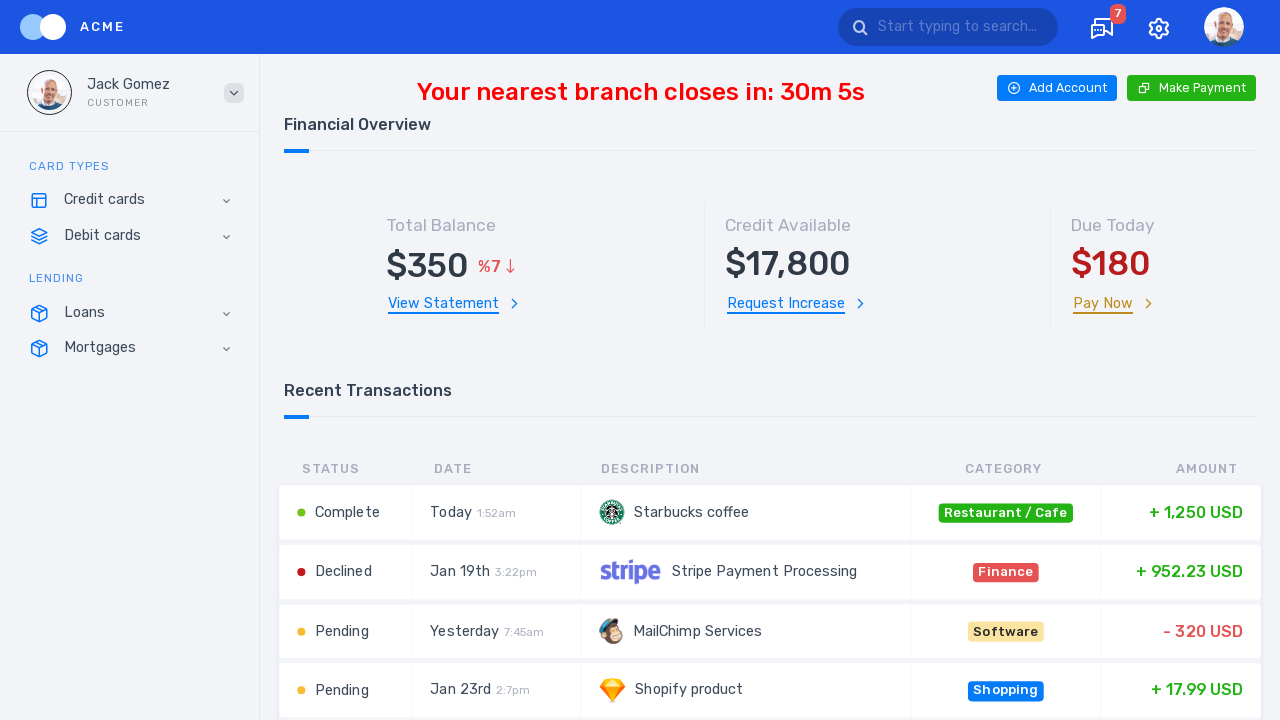